Tests dynamic loading scenario where a hidden element becomes visible after clicking a start button, then verifies the "Hello World!" text appears.

Starting URL: http://the-internet.herokuapp.com/dynamic_loading/1

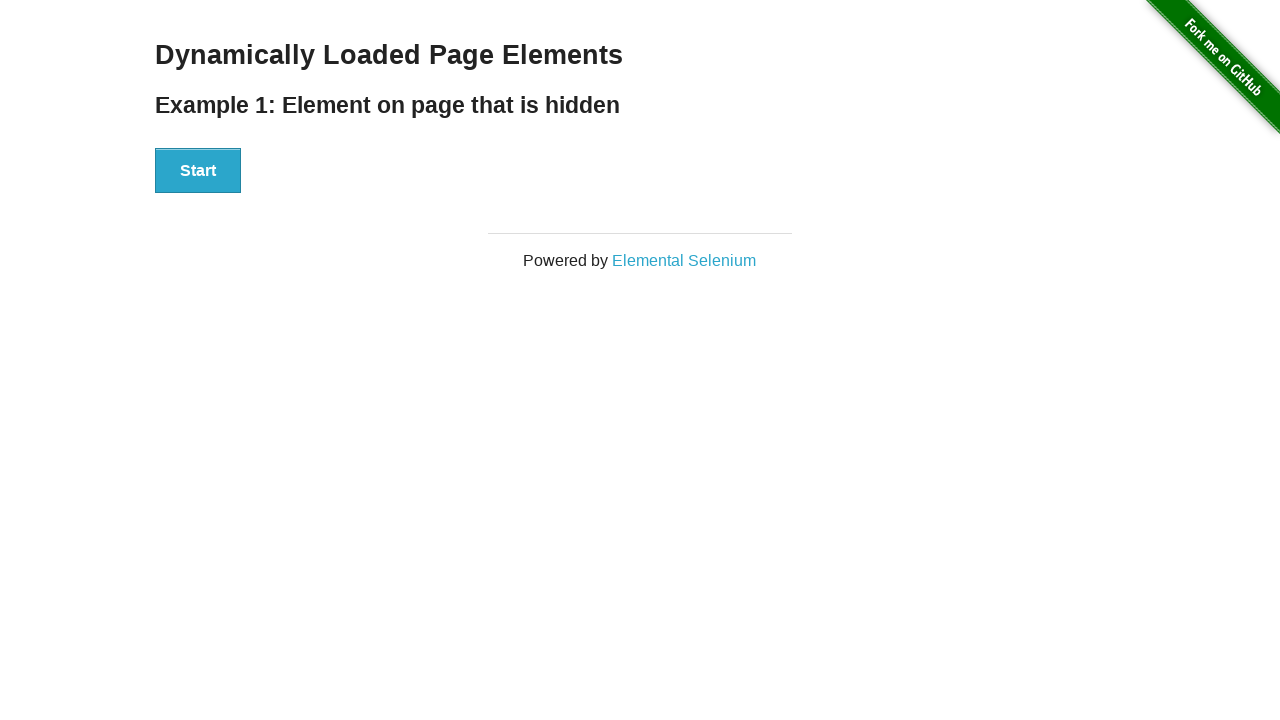

Clicked the start button to trigger dynamic loading at (198, 171) on #start button
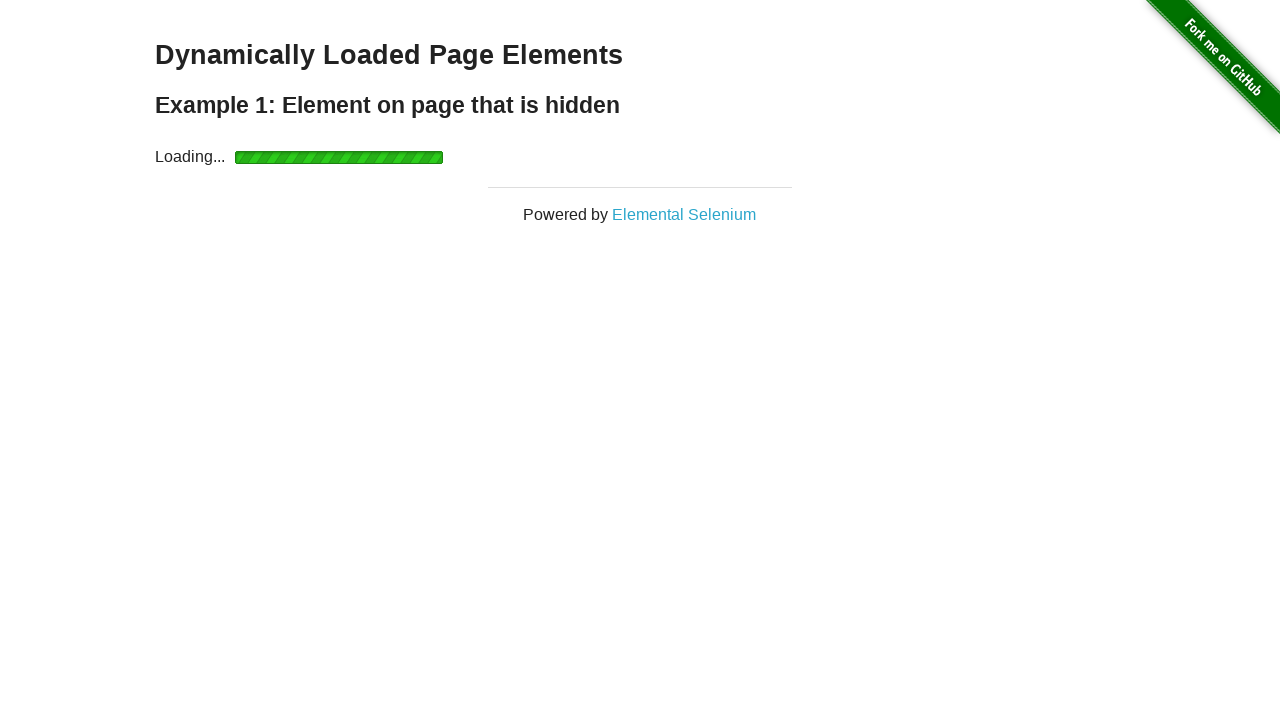

Finish element became visible, 'Hello World!' text appeared
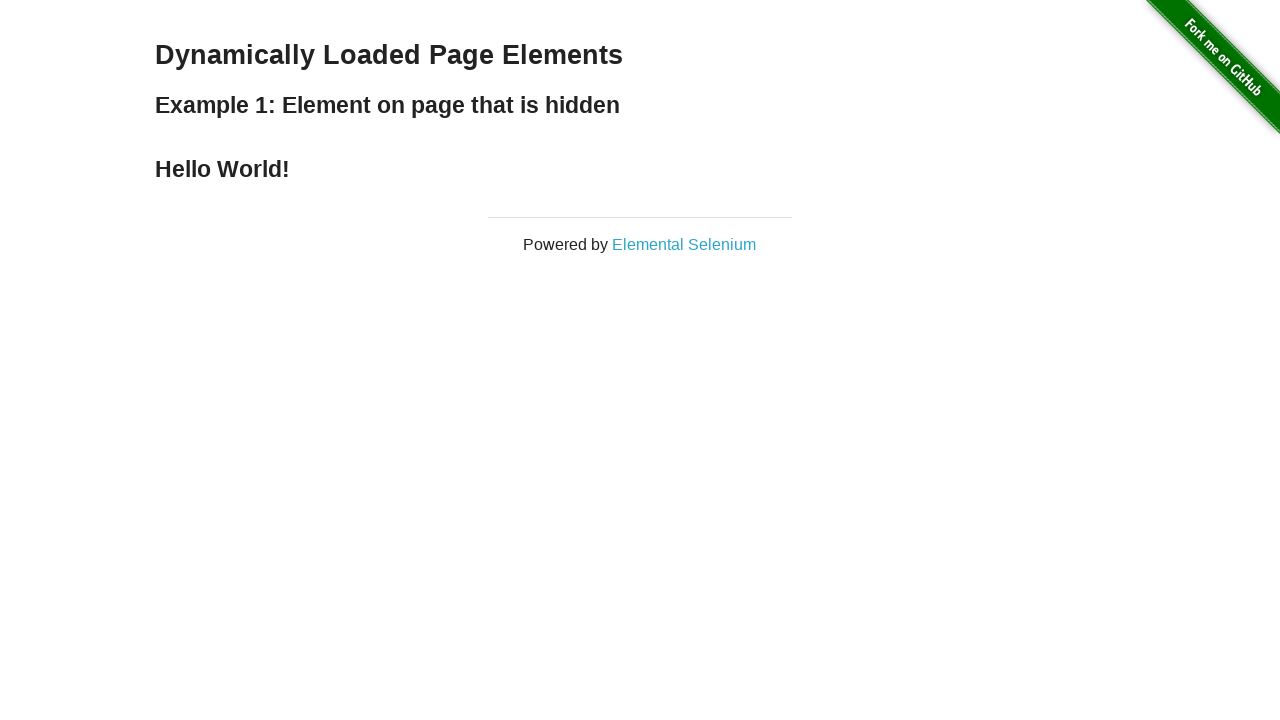

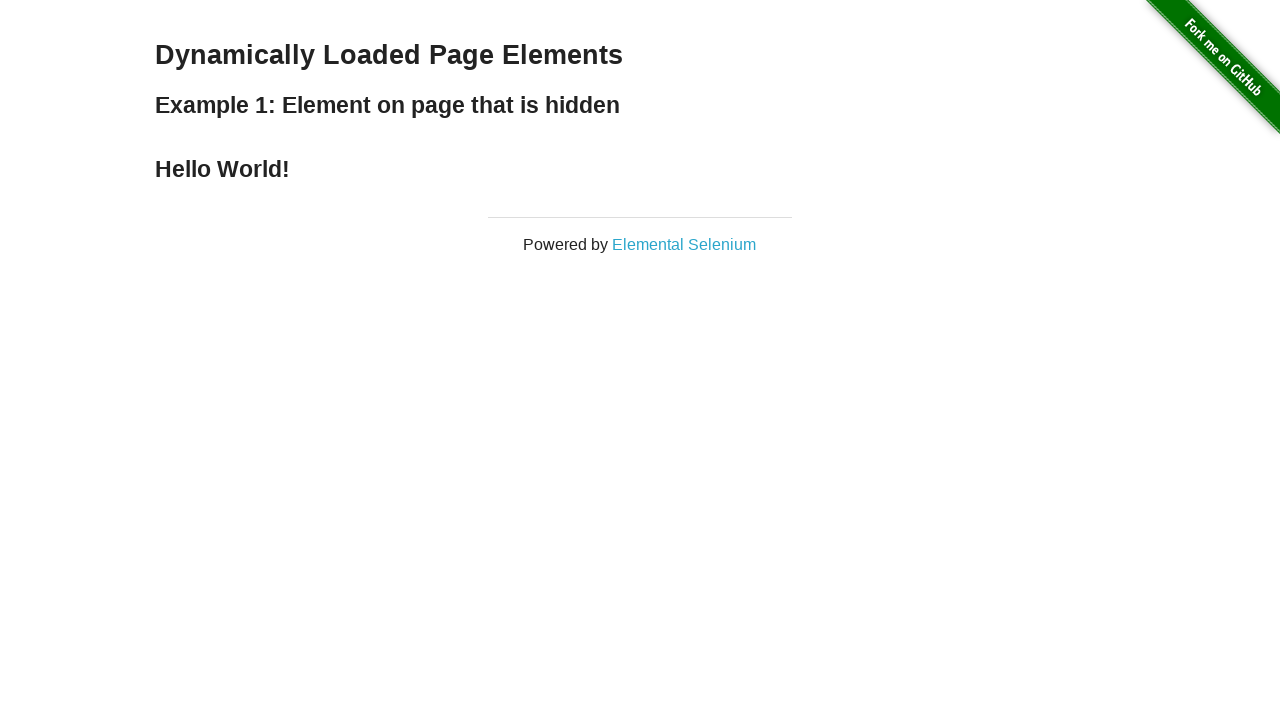